Tests SHA256 hash generation by entering text and verifying the computed hash output matches expected value

Starting URL: https://emn178.github.io/online-tools/sha256.html

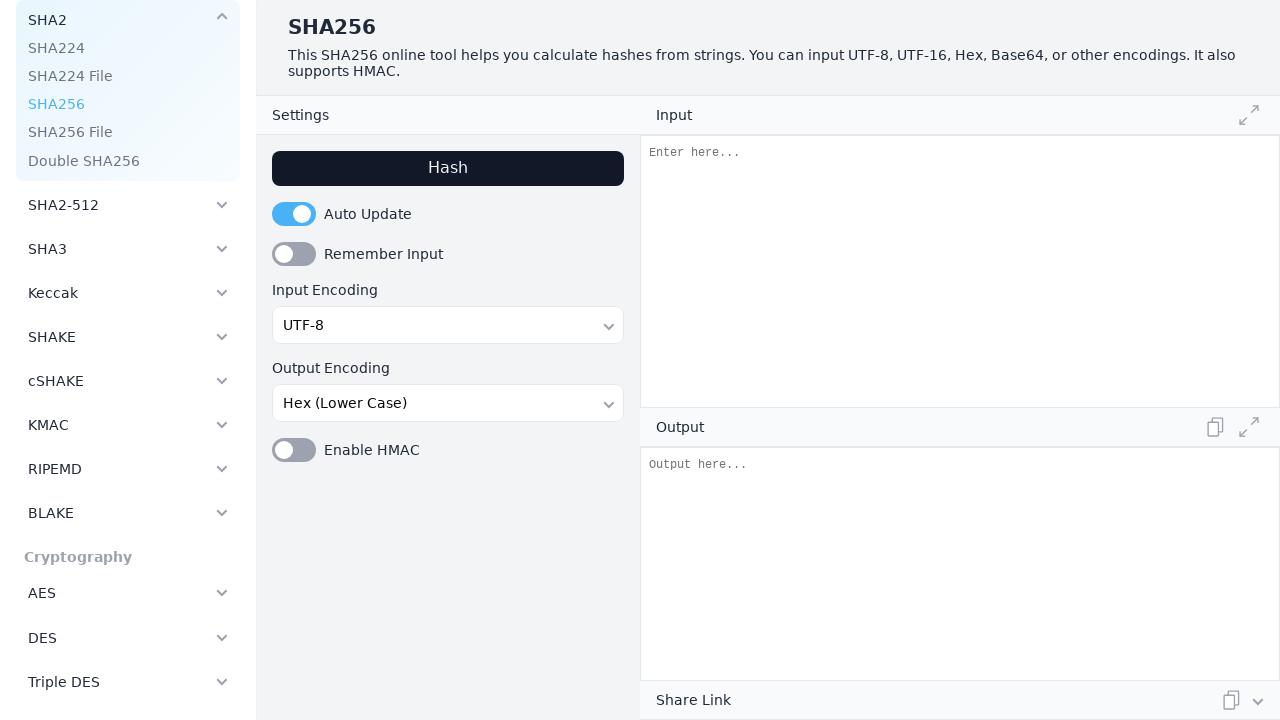

Filled input field with 'Hello, Mellow' on #input
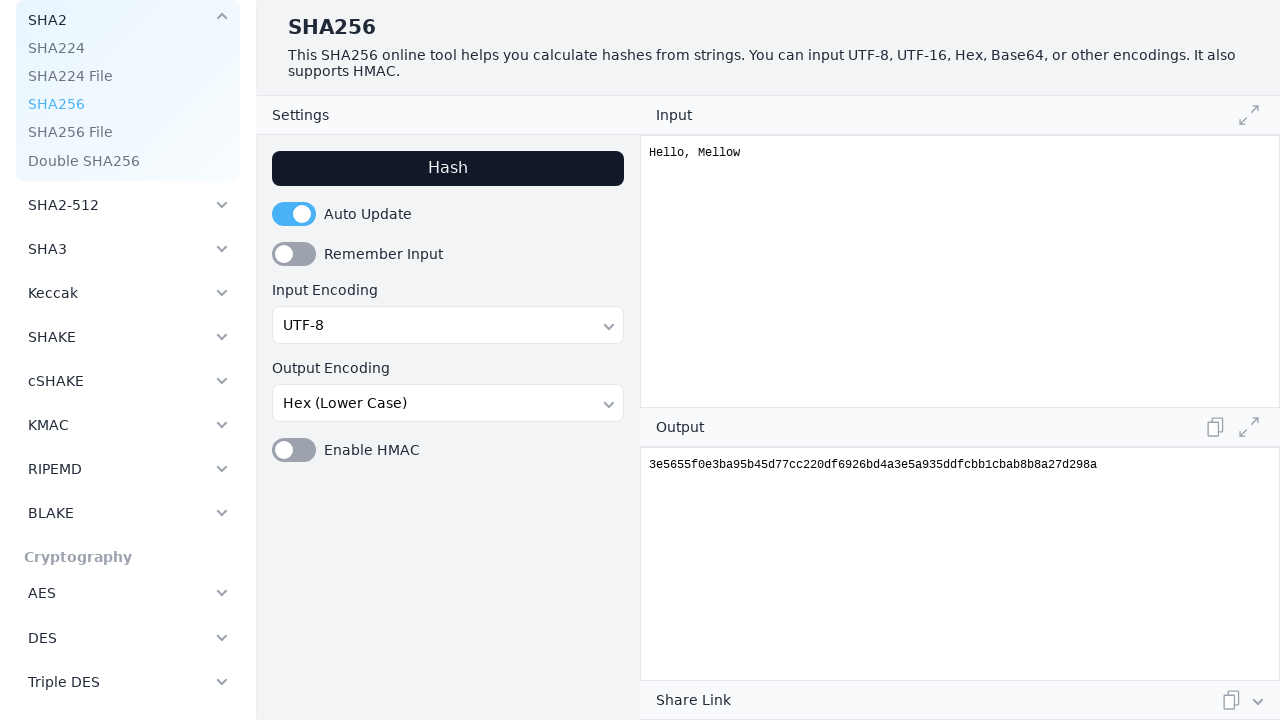

SHA256 hash output populated and verified
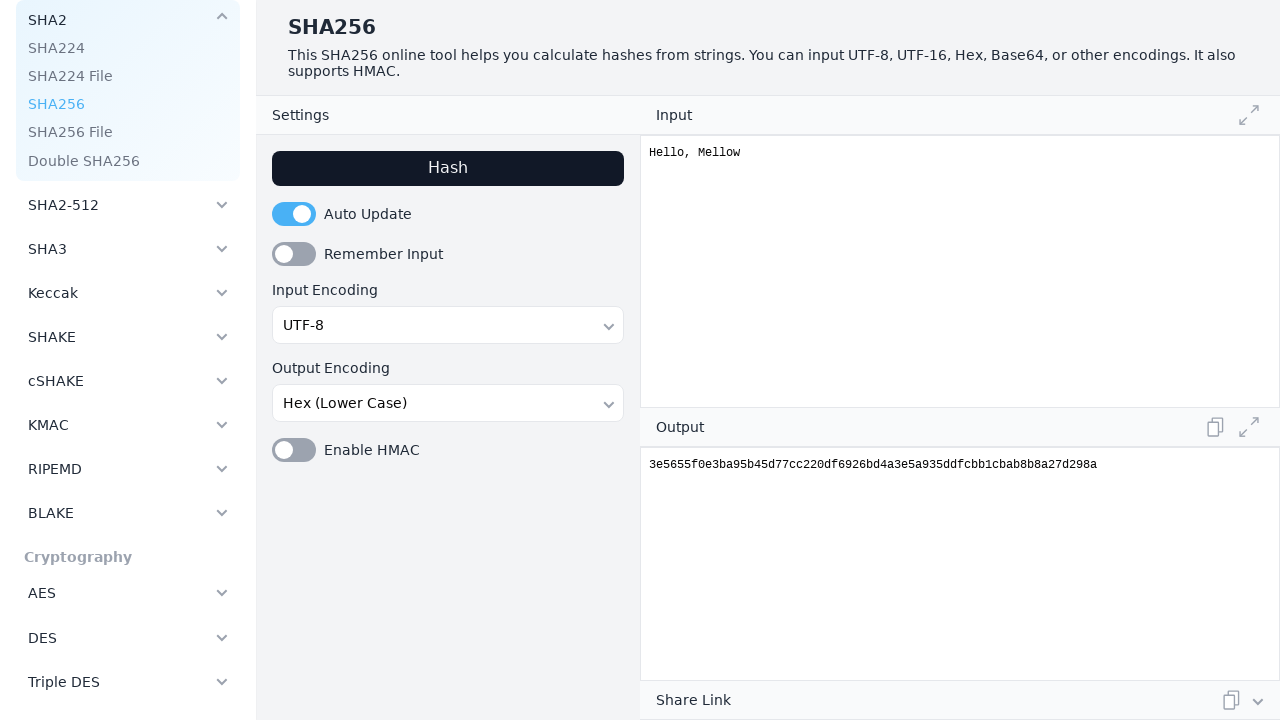

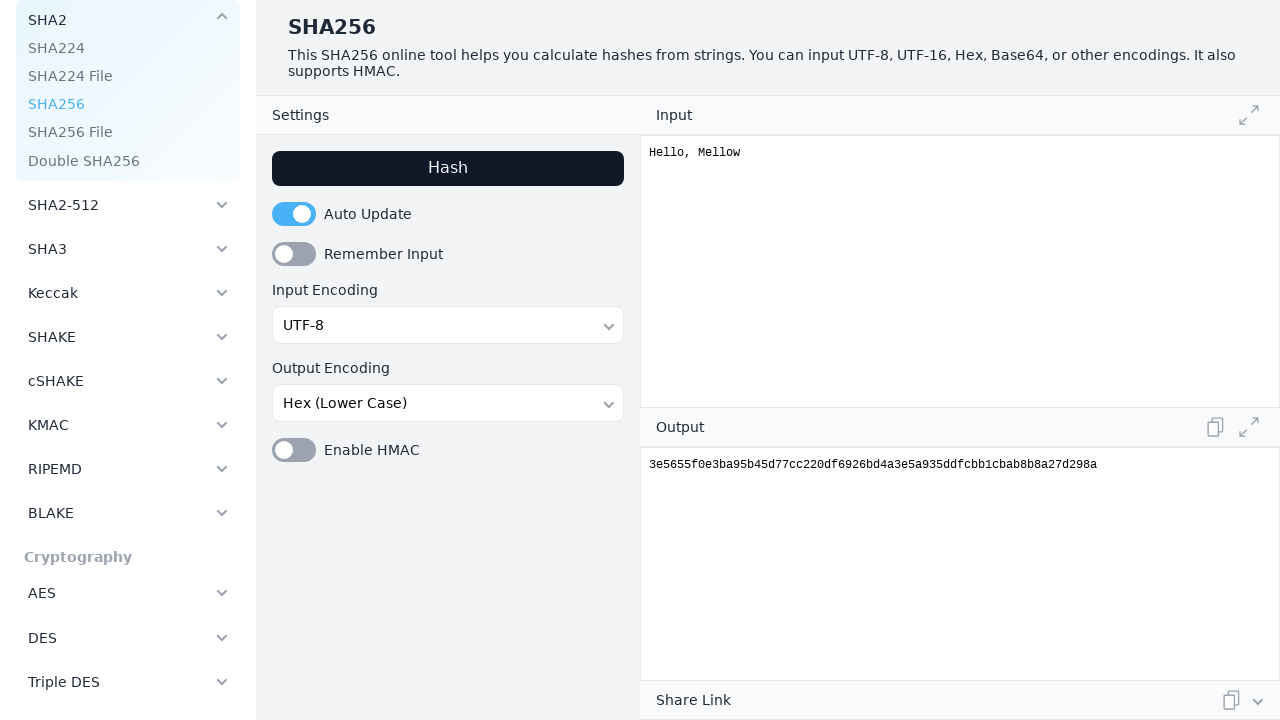